Tests drag and drop functionality by dragging an element to a drop target and verifying the drop was successful

Starting URL: https://demoqa.com/droppable/

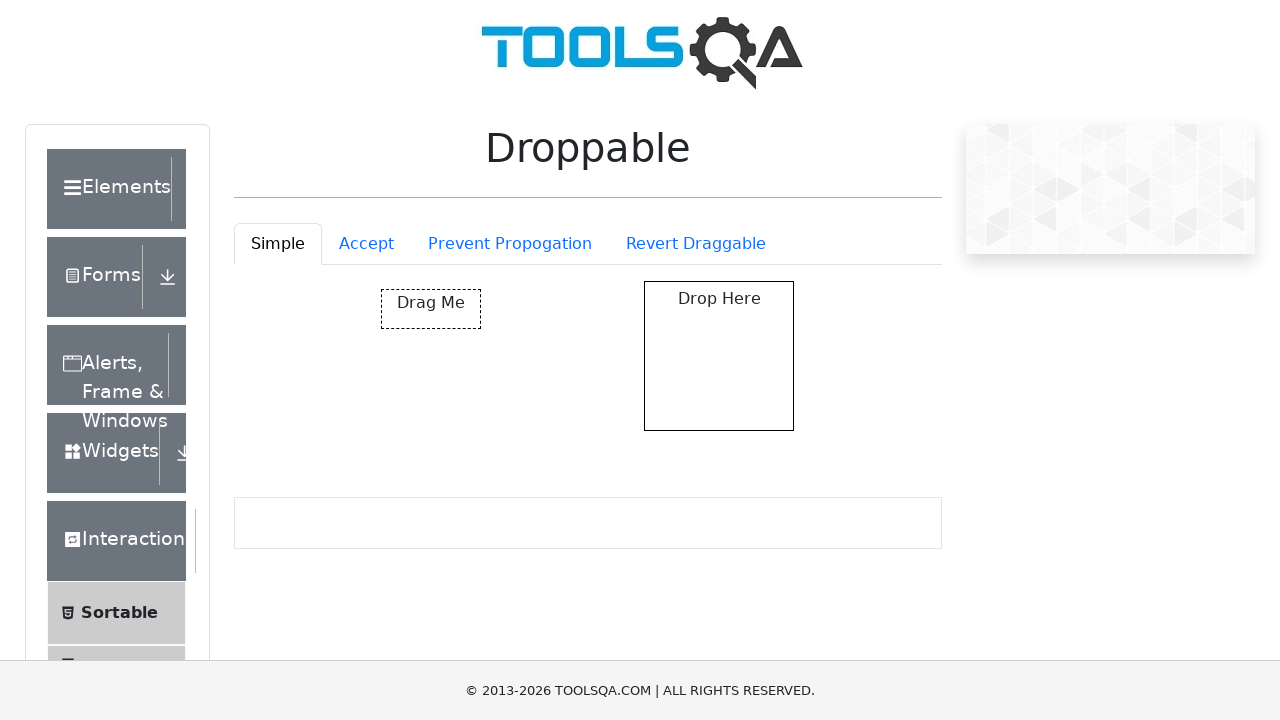

Dragged draggable element to droppable target at (719, 356)
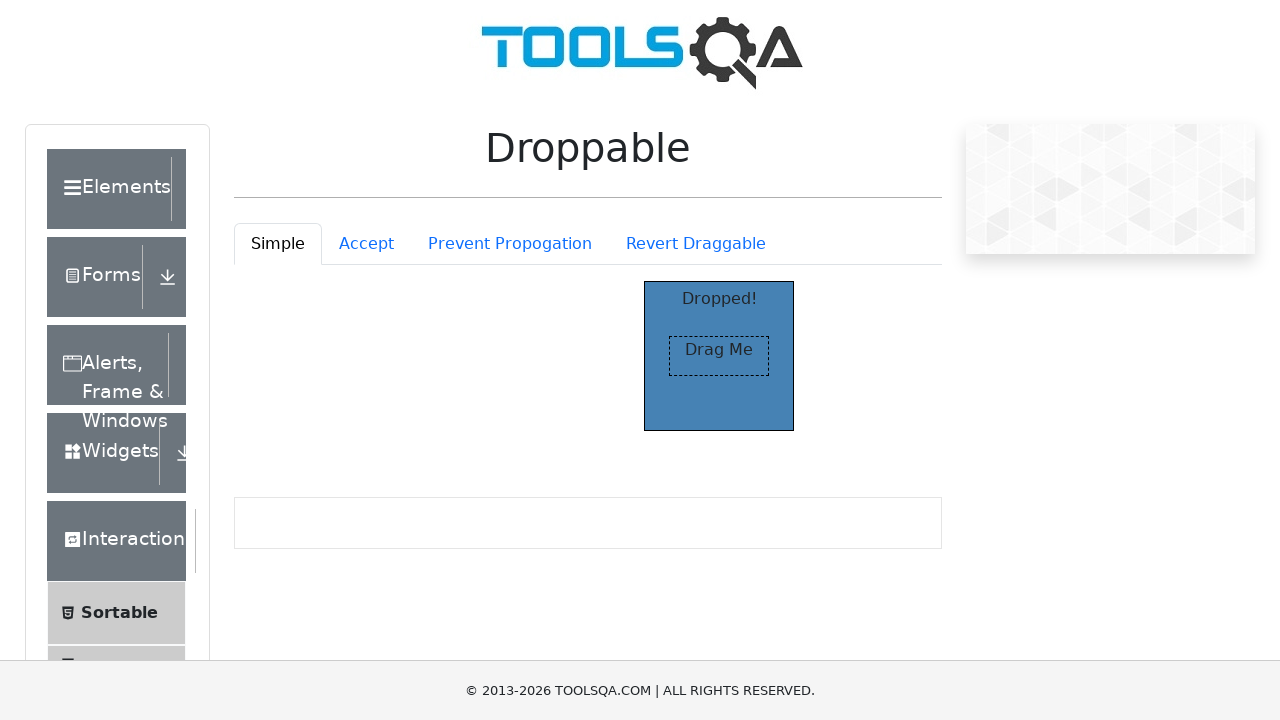

Verified 'Dropped' text is visible - drop was successful
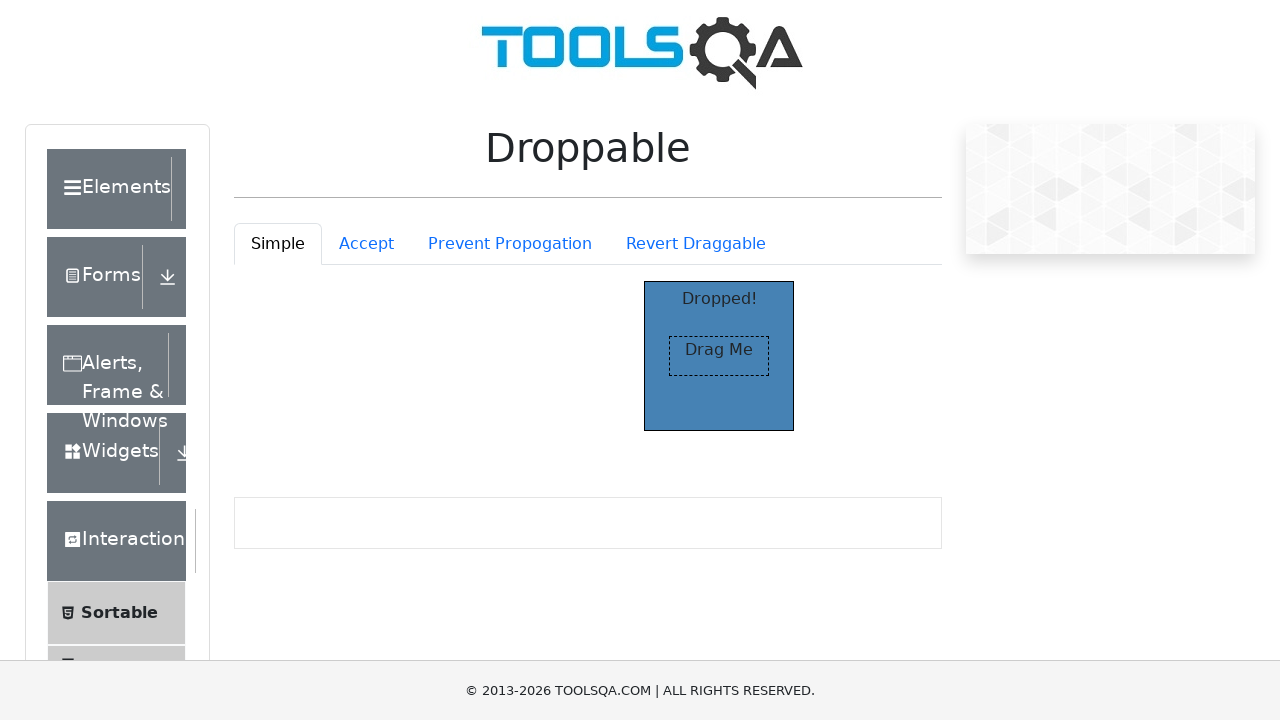

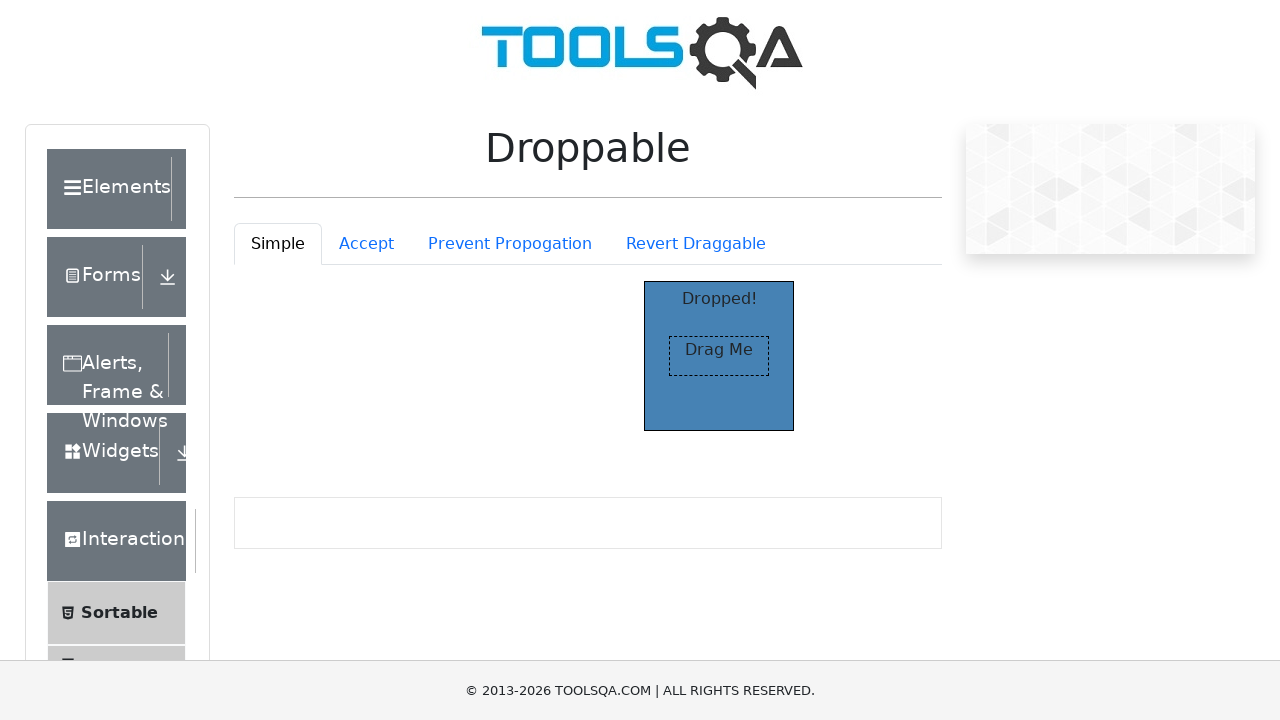